Tests entering text into a JavaScript prompt dialog and verifying the result message

Starting URL: https://the-internet.herokuapp.com/javascript_alerts

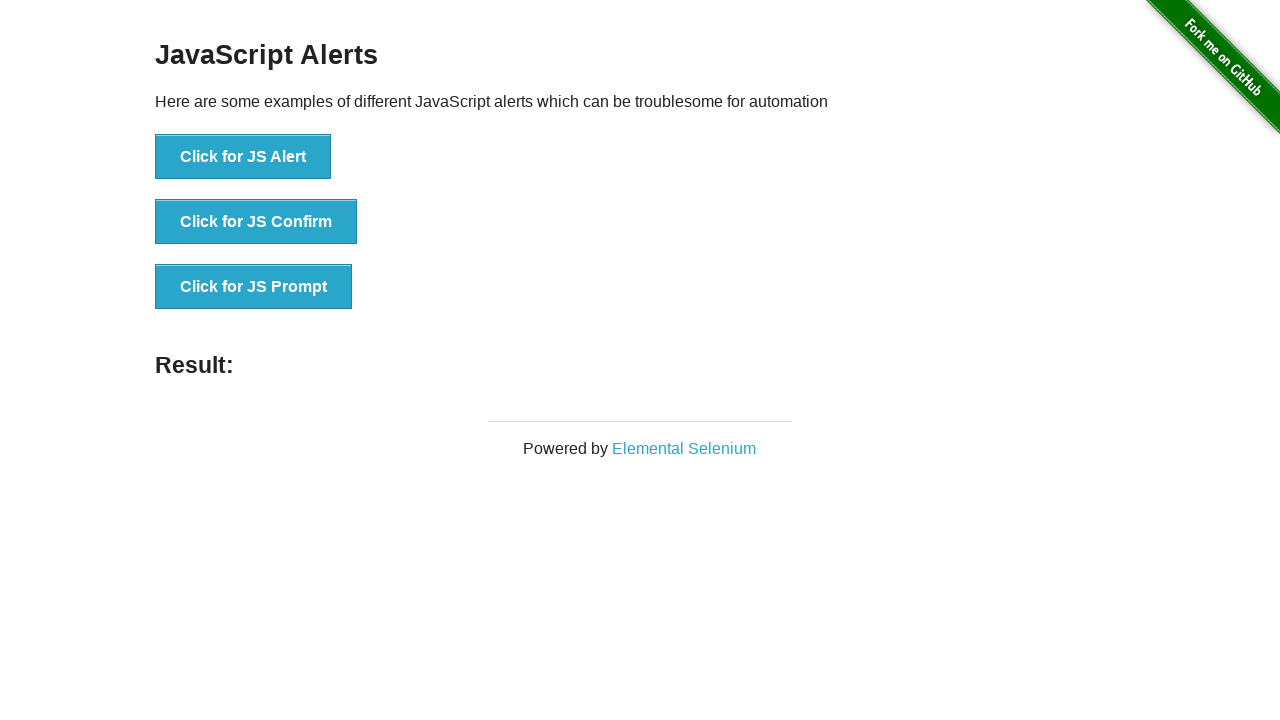

Set up dialog handler to accept prompt with text 'hello'
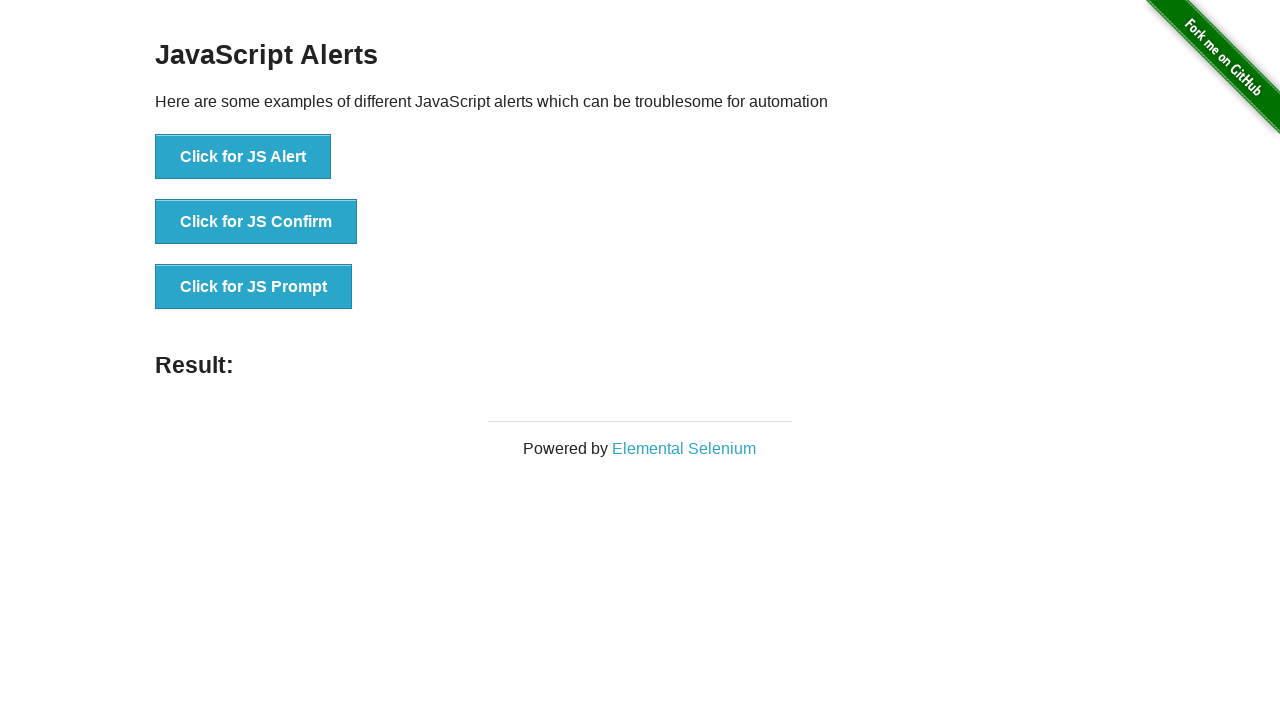

Clicked 'Click for JS Prompt' button to trigger JavaScript prompt dialog at (254, 287) on xpath=//button[.='Click for JS Prompt']
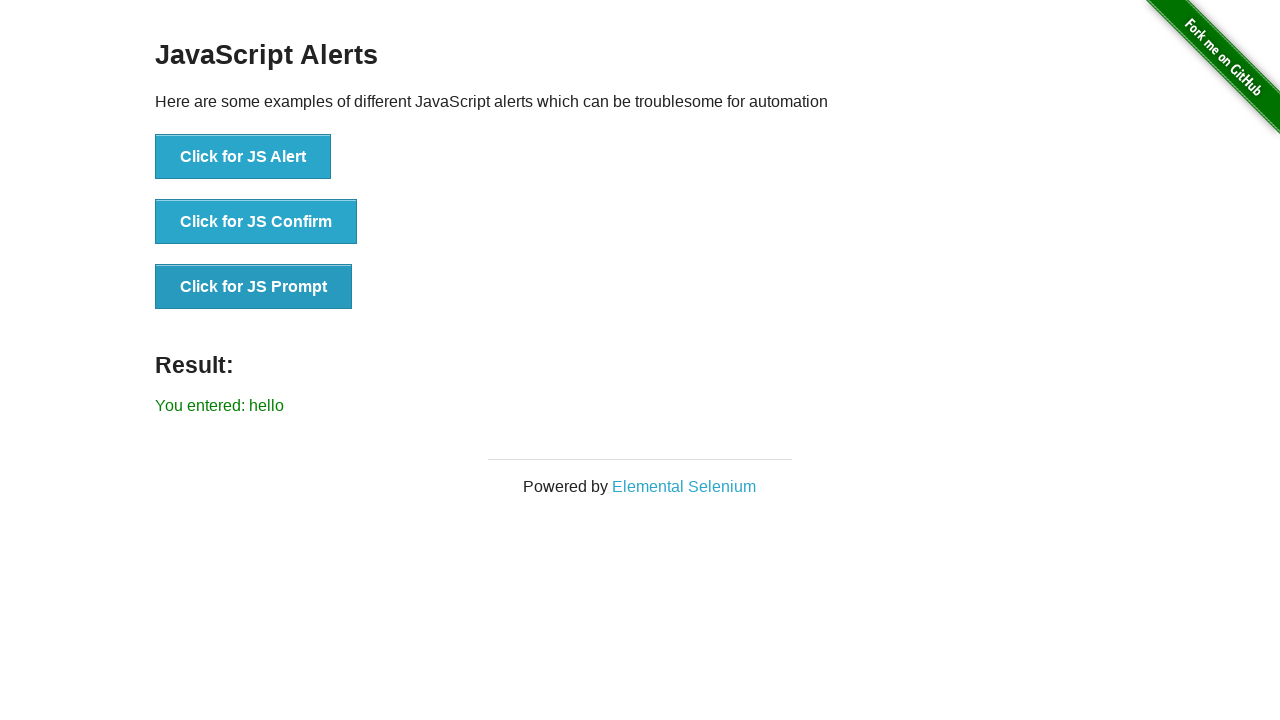

Retrieved result text from #result element
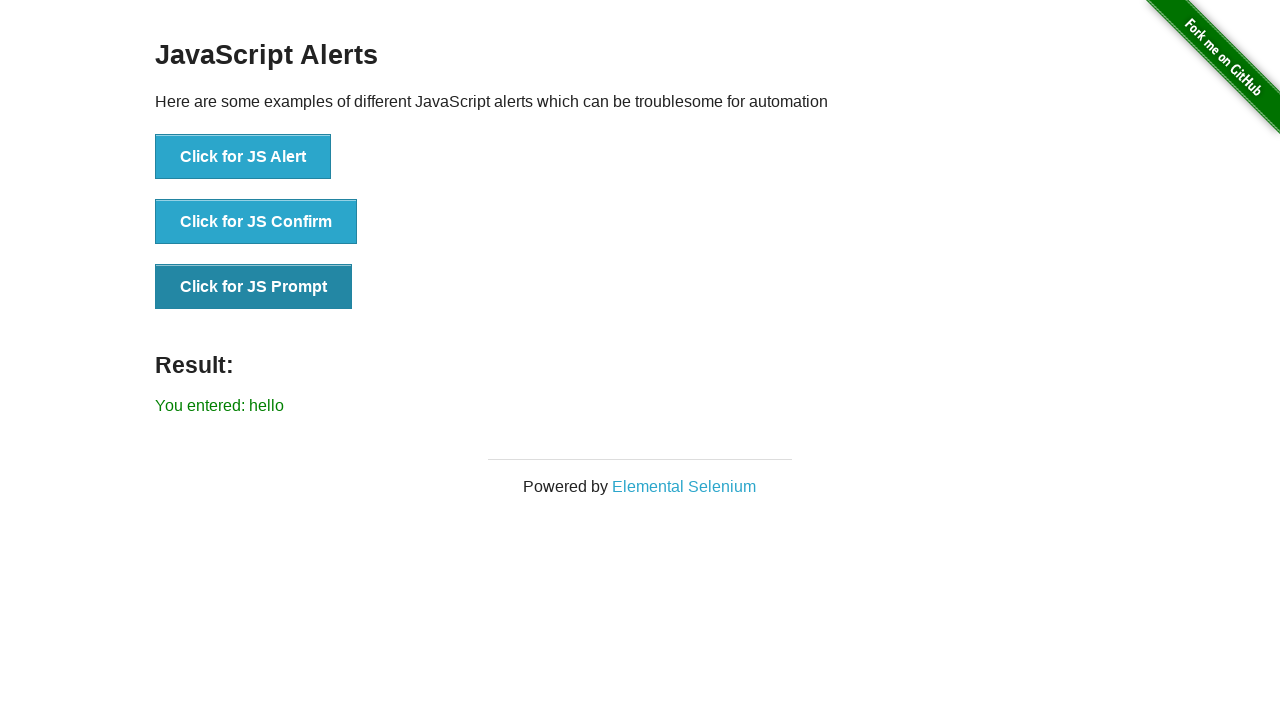

Verified result text matches expected value 'You entered: hello'
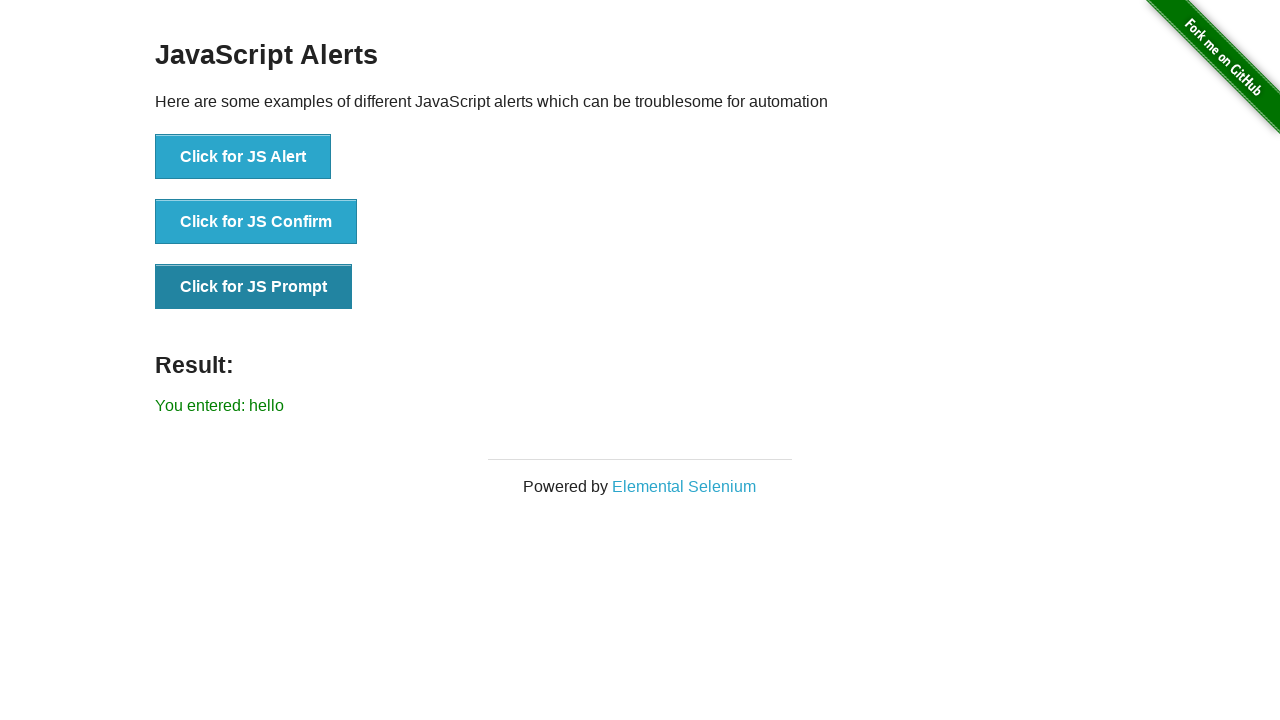

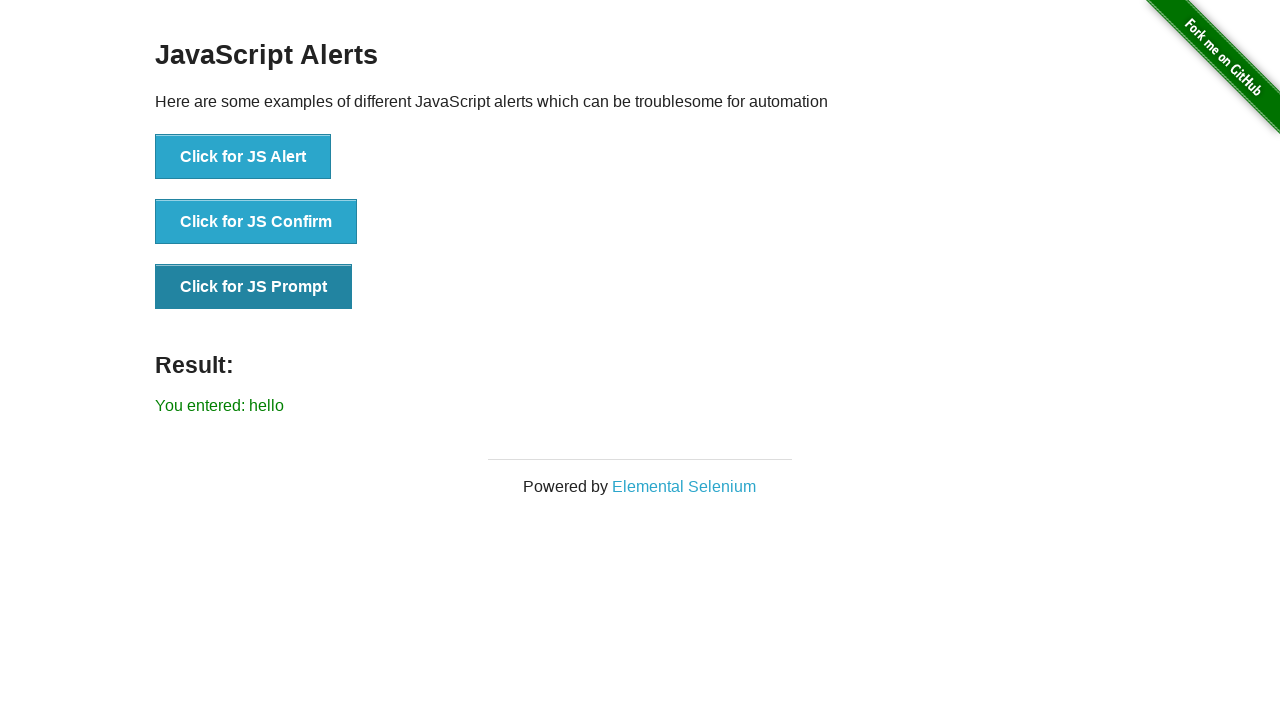